Navigates to a page, finds and clicks a link with a calculated text value, then fills out and submits a form with personal information

Starting URL: http://suninjuly.github.io/find_link_text

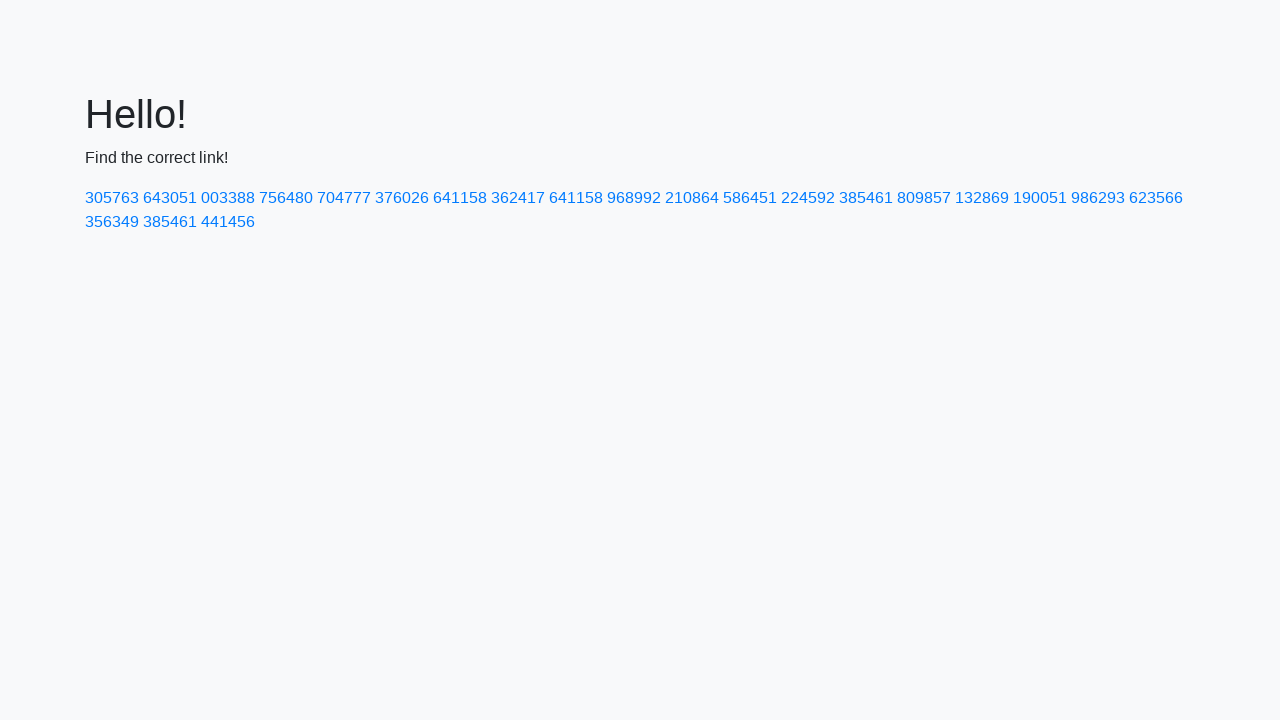

Calculated link text value using mathematical formula
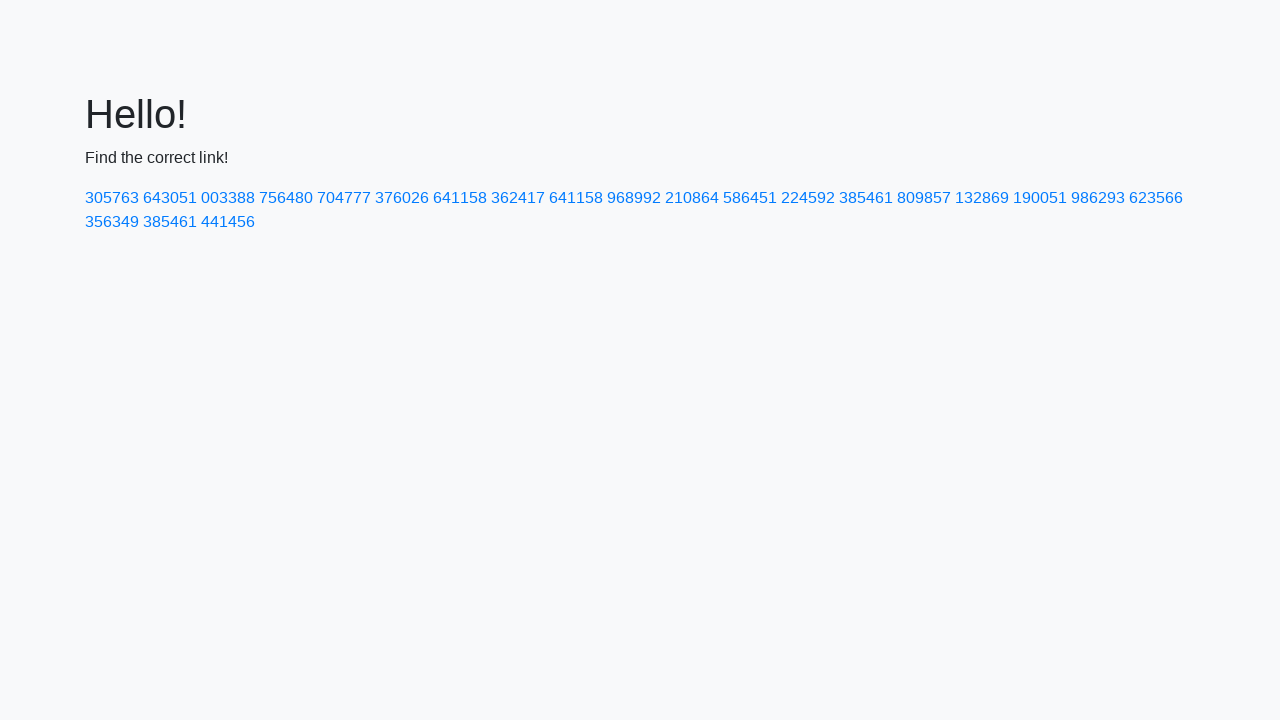

Located link with calculated text '224592'
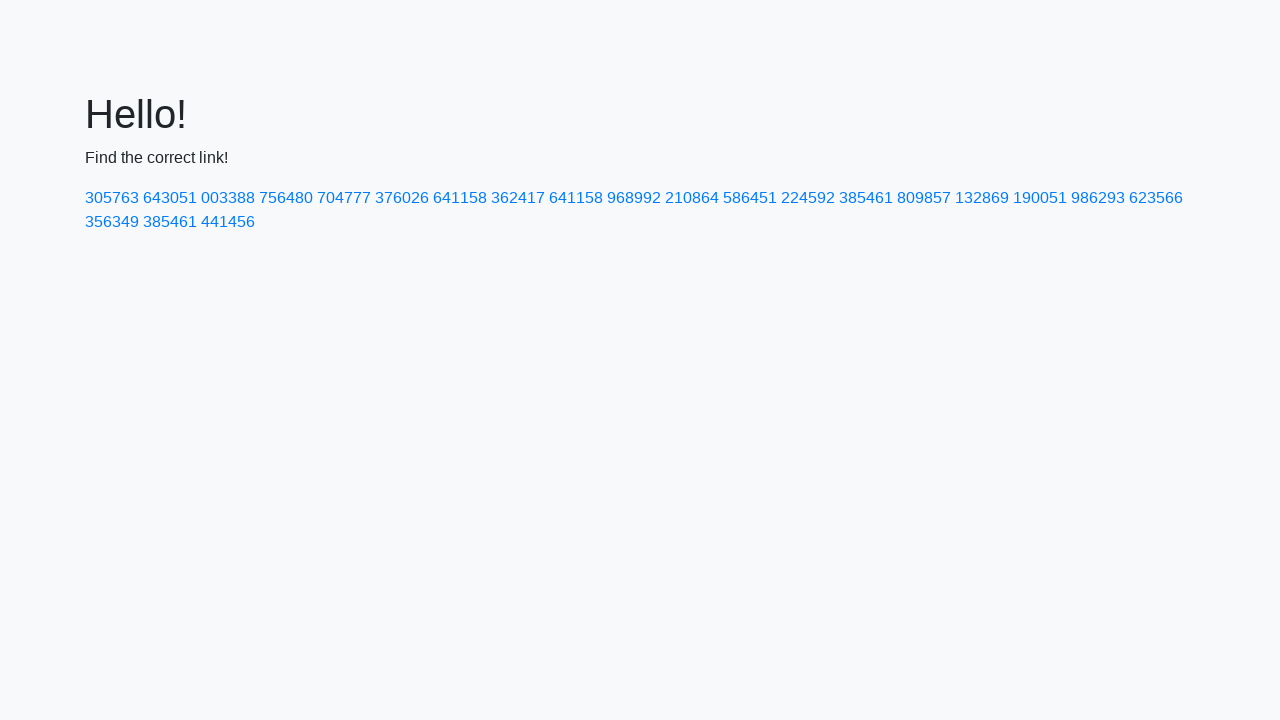

Clicked link with text '224592' at (808, 198) on internal:text="224592"i
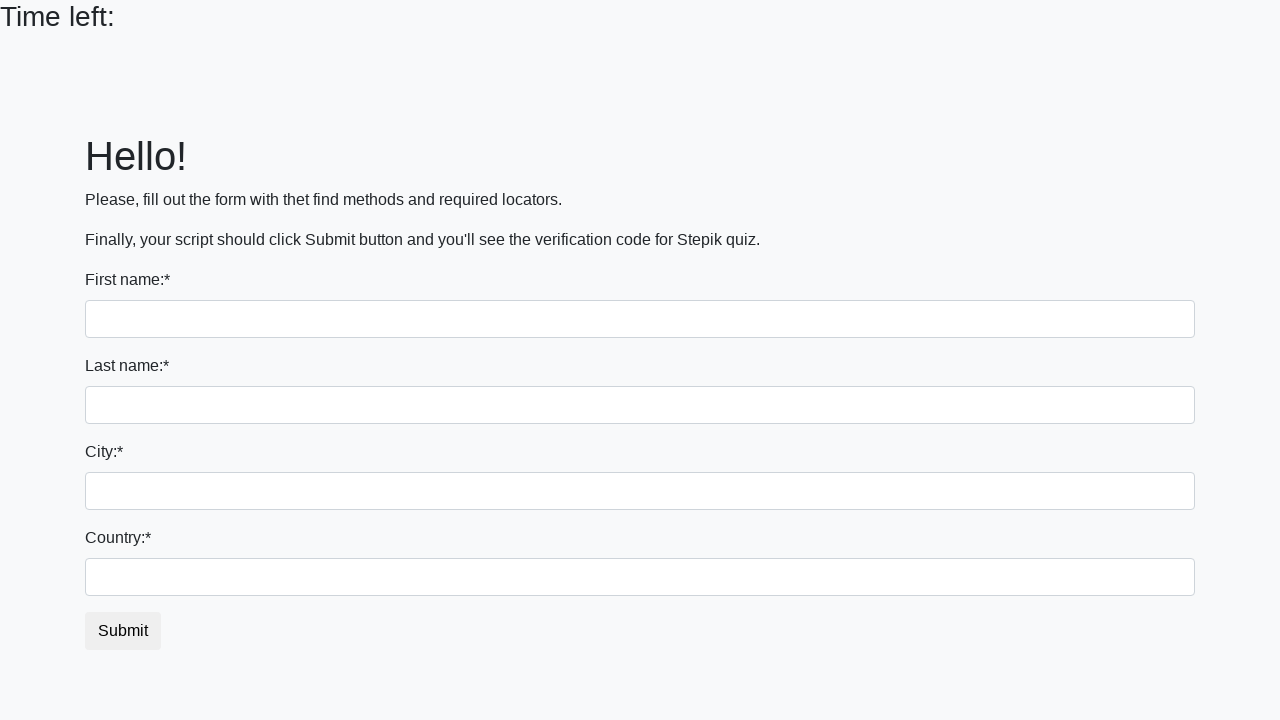

Filled first name field with 'Ivan' on input
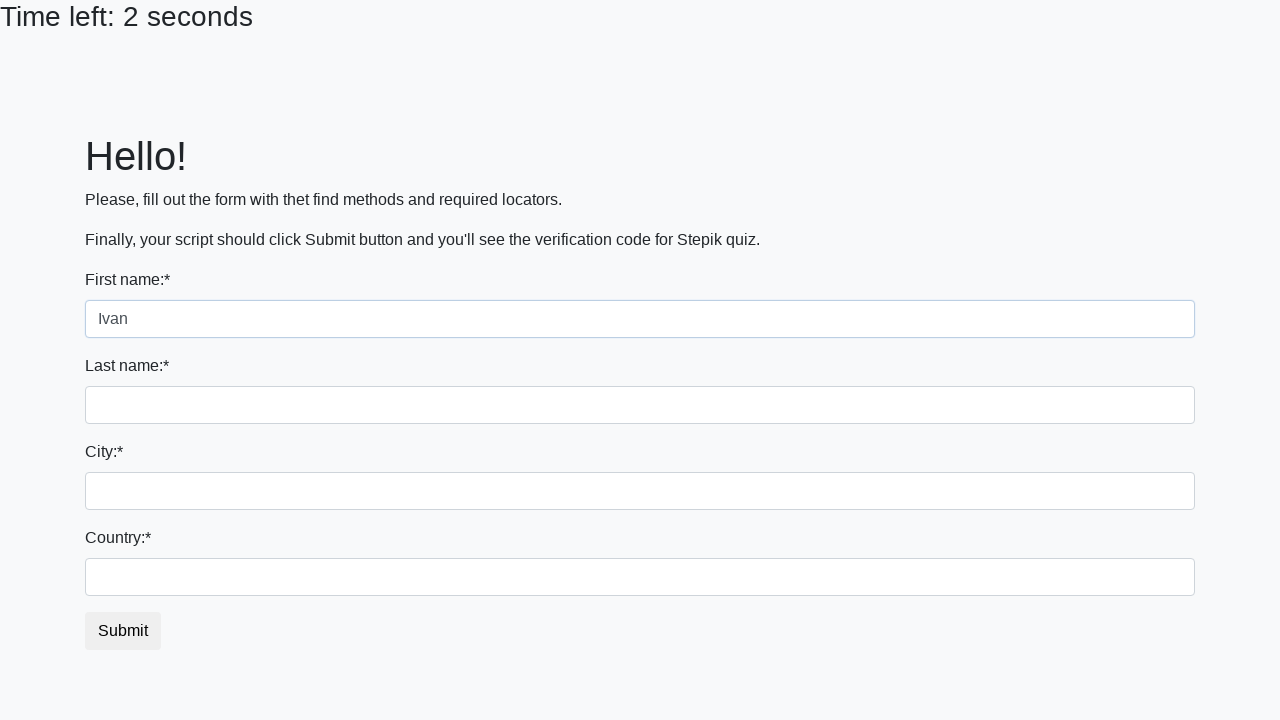

Filled last name field with 'Petrov' on input[name='last_name']
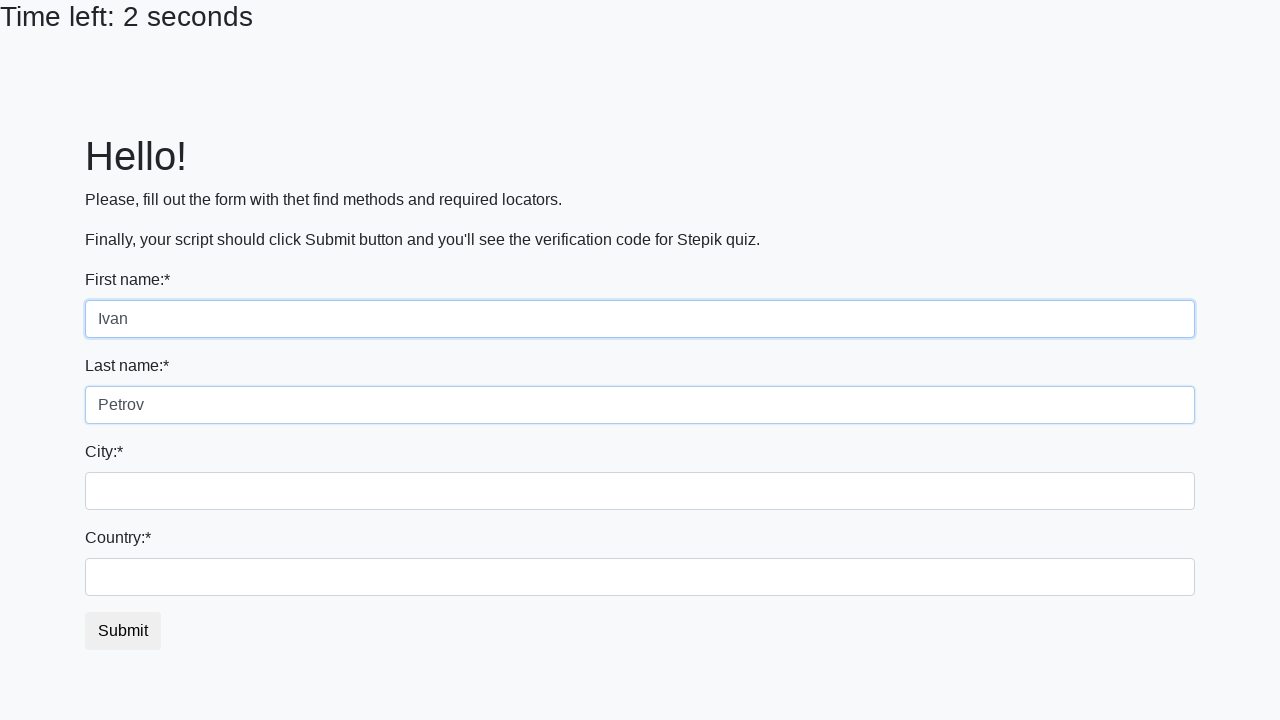

Filled city field with 'Smolensk' on .city
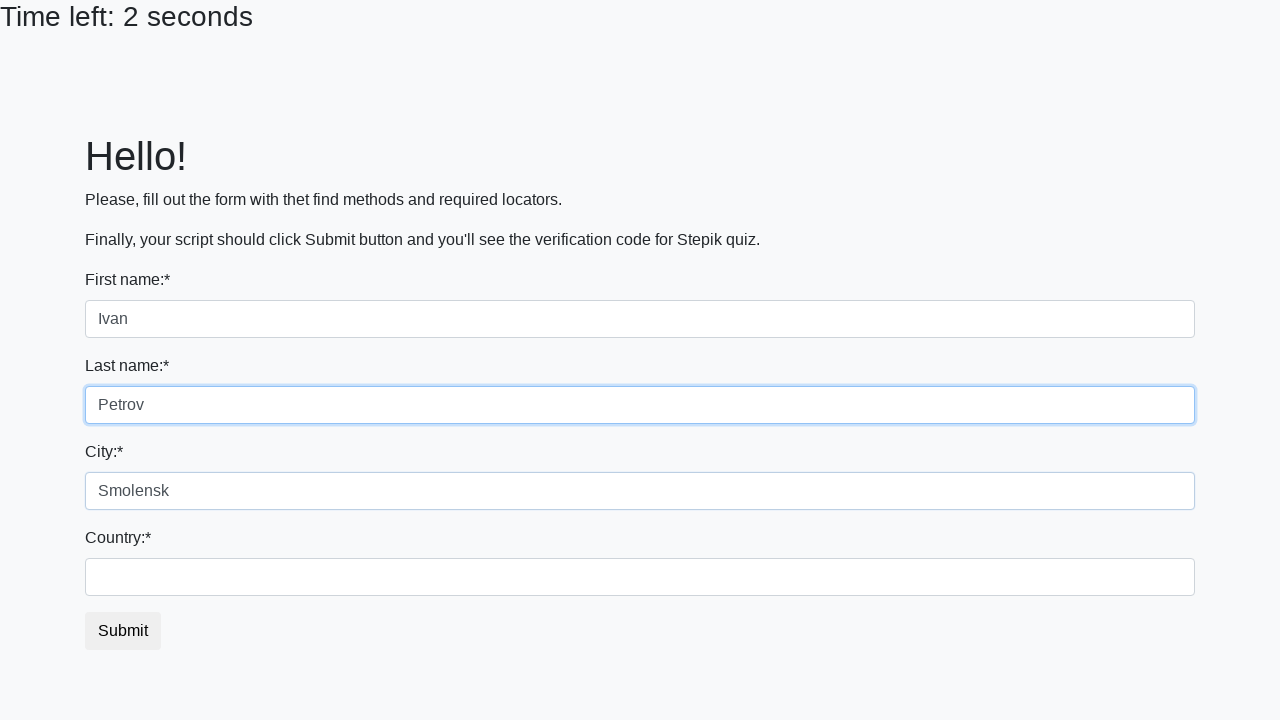

Filled country field with 'Russia' on #country
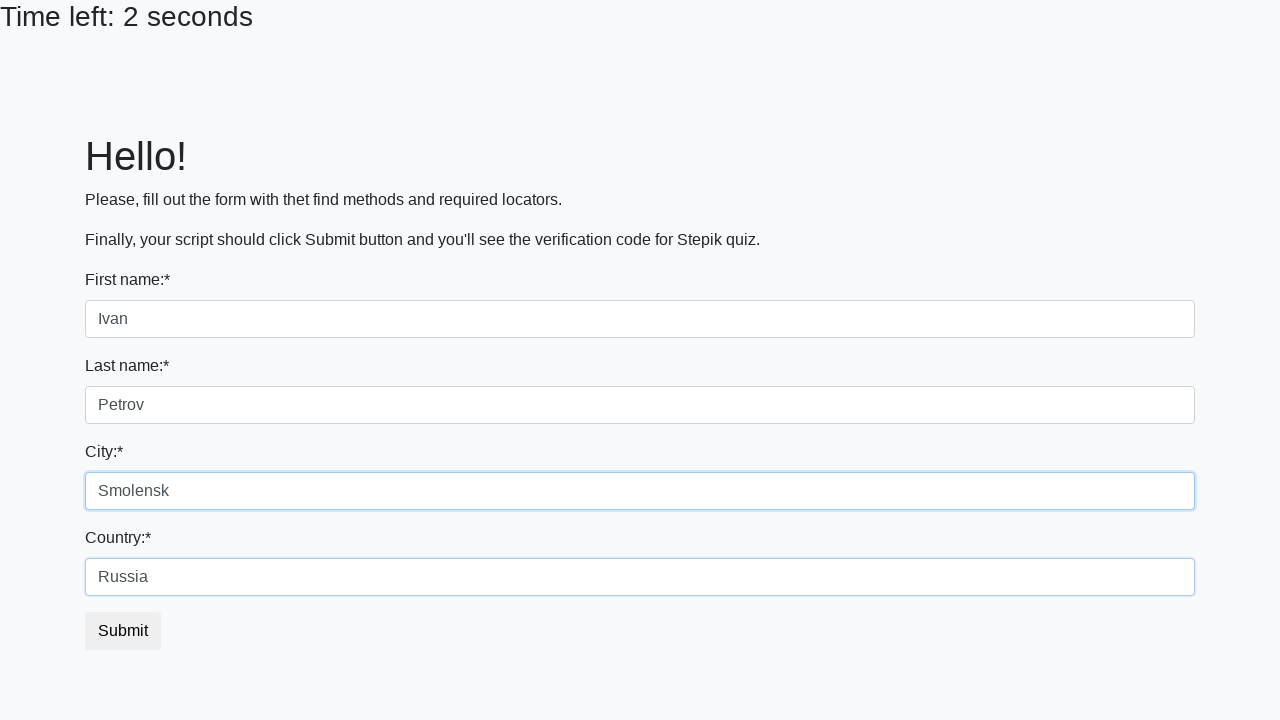

Clicked submit button to submit form at (123, 631) on button.btn
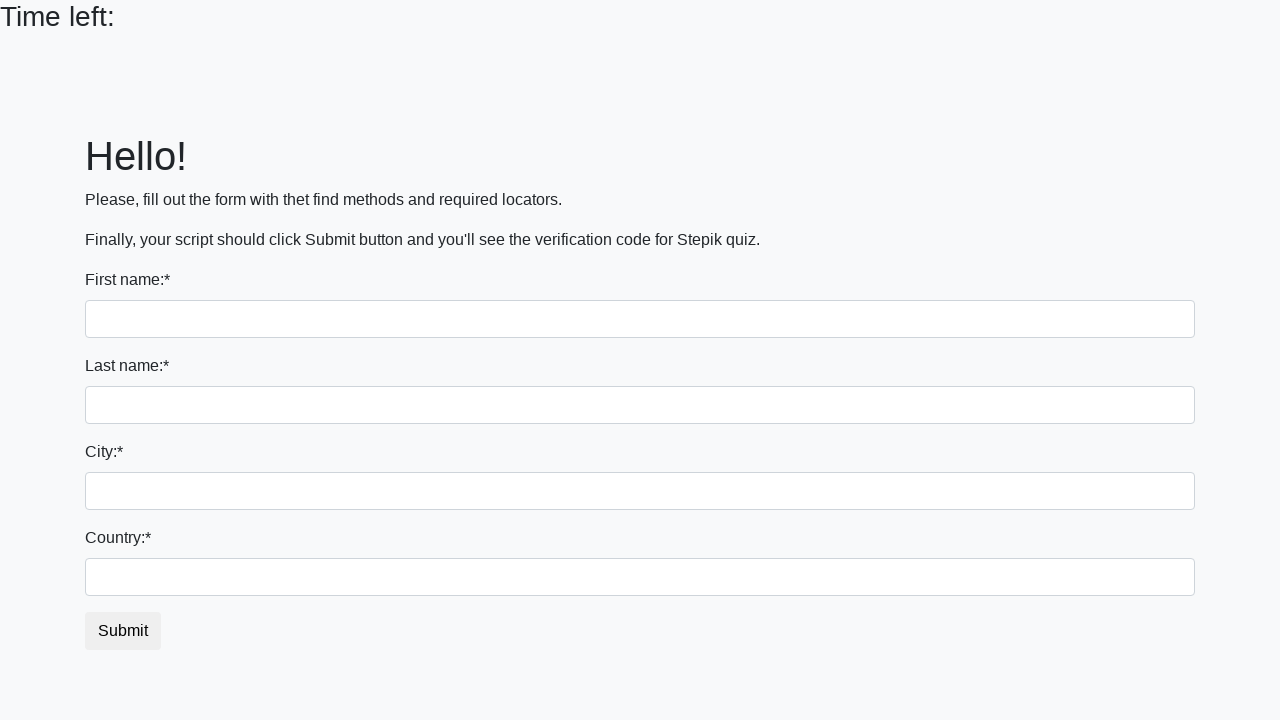

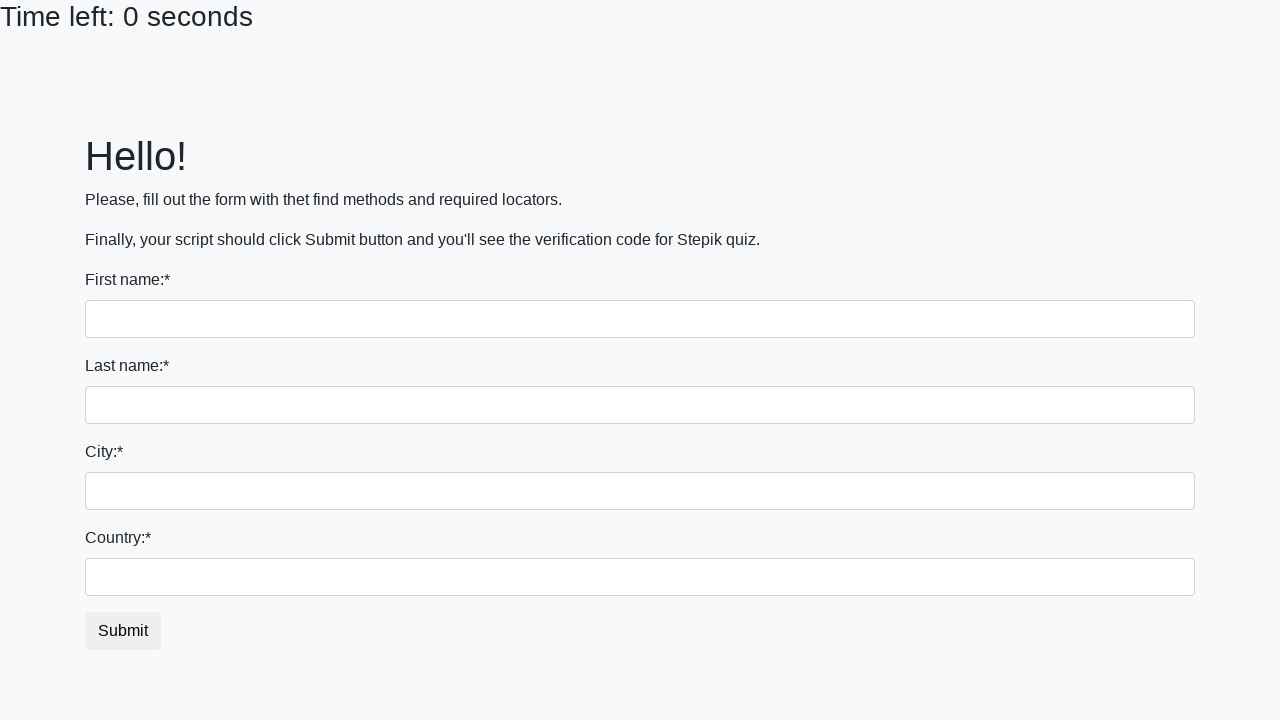